Tests alert handling functionality by navigating to an alerts demo page, triggering a prompt dialog, entering text into it, and accepting the alert

Starting URL: http://demo.automationtesting.in/Alerts.html

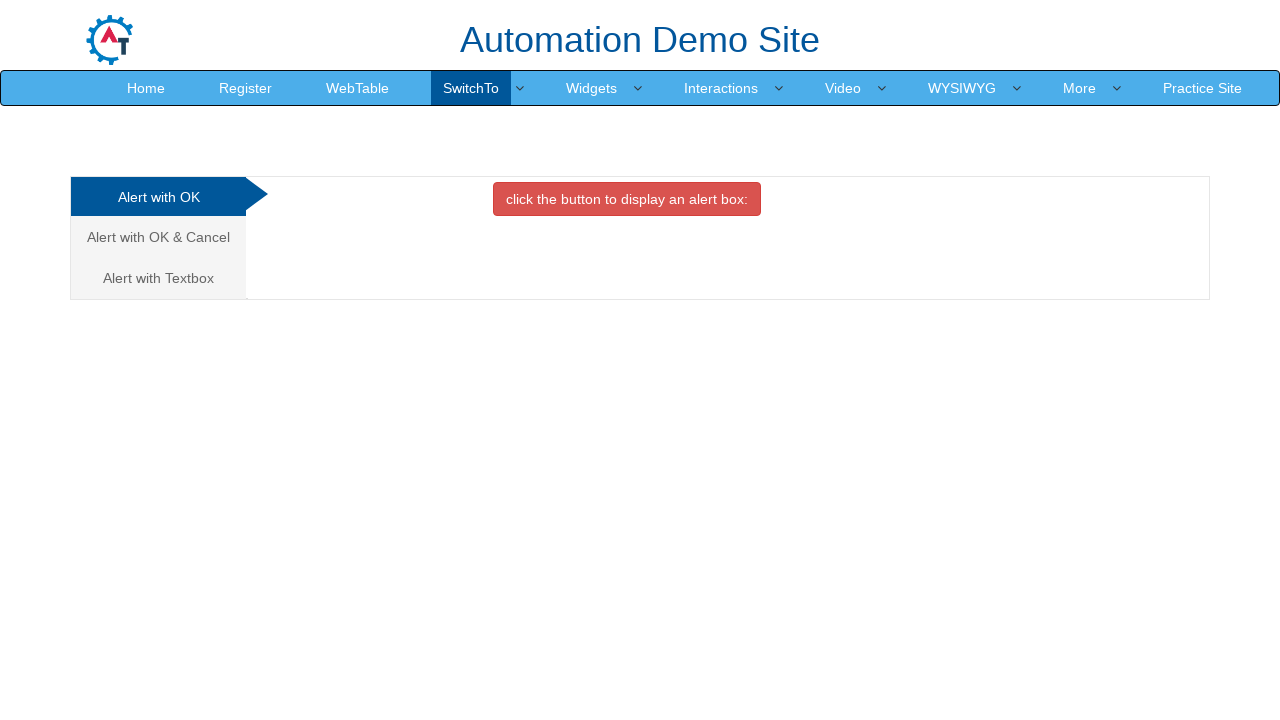

Clicked on 'Alert with Textbox' tab at (158, 278) on xpath=//a[text() = 'Alert with Textbox ']
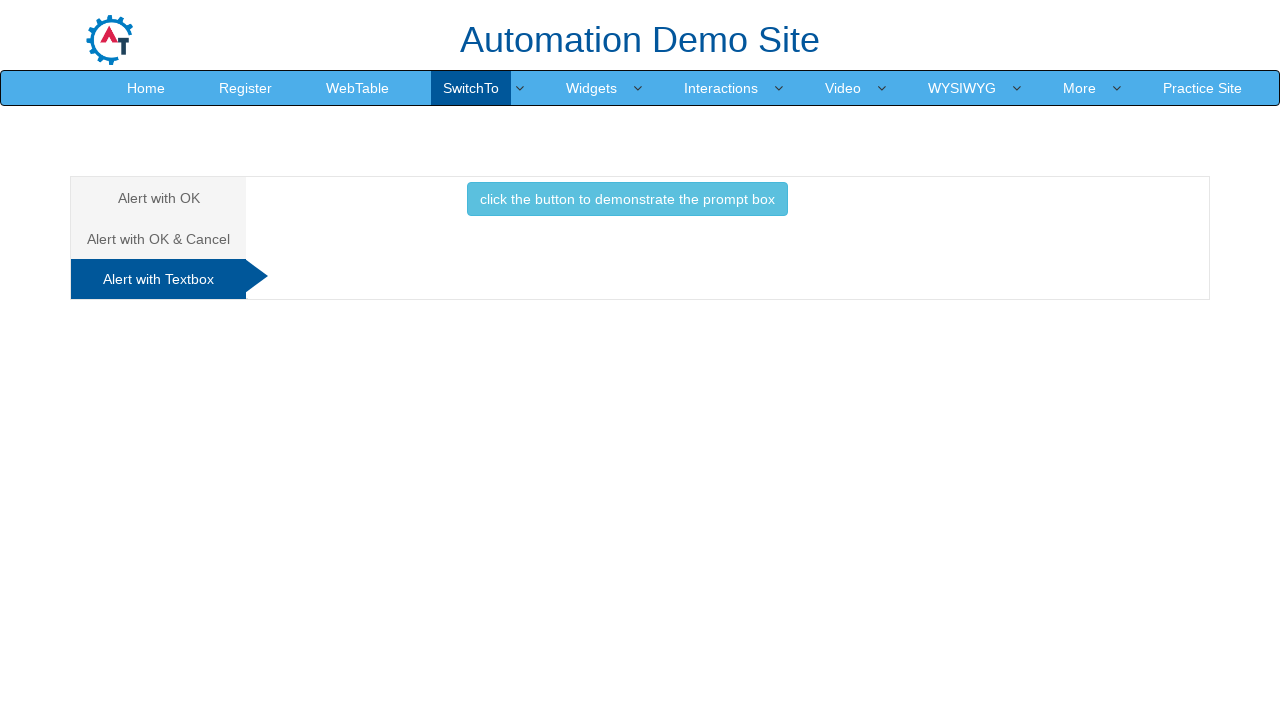

Clicked button to trigger prompt dialog at (627, 199) on xpath=//button[text() = 'click the button to demonstrate the prompt box ']
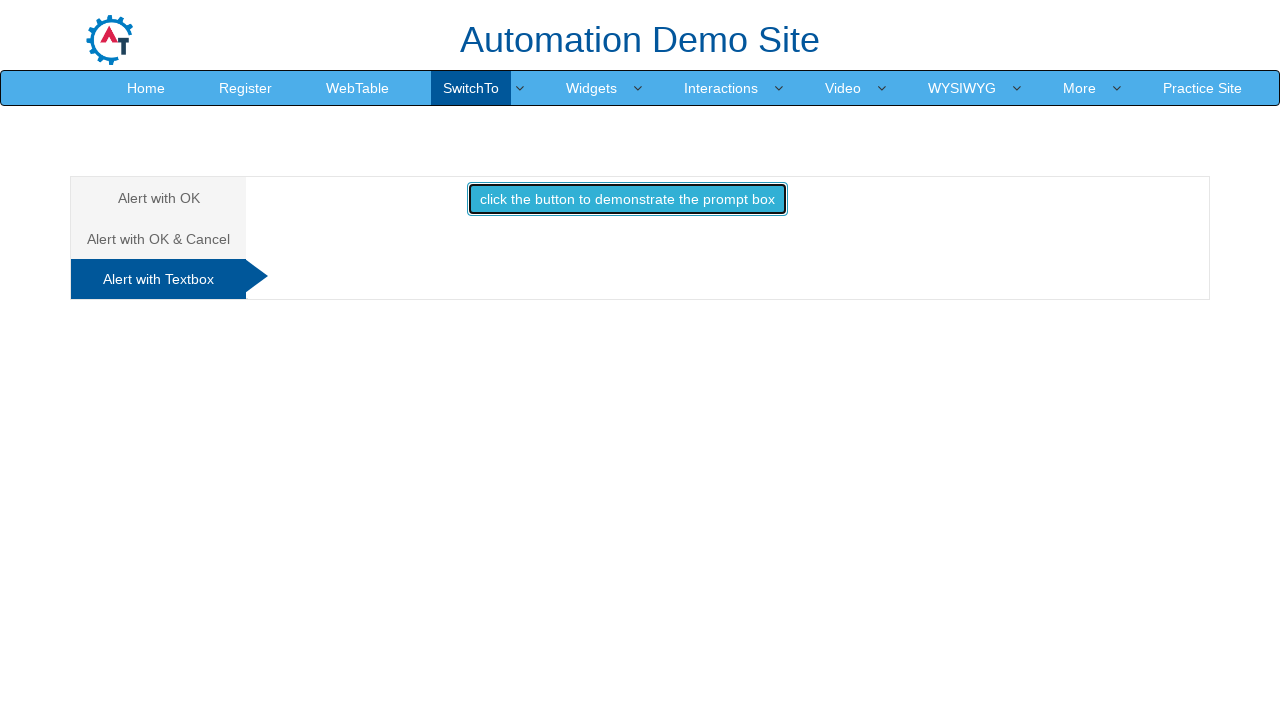

Set up dialog handler to accept with 'Admin' text
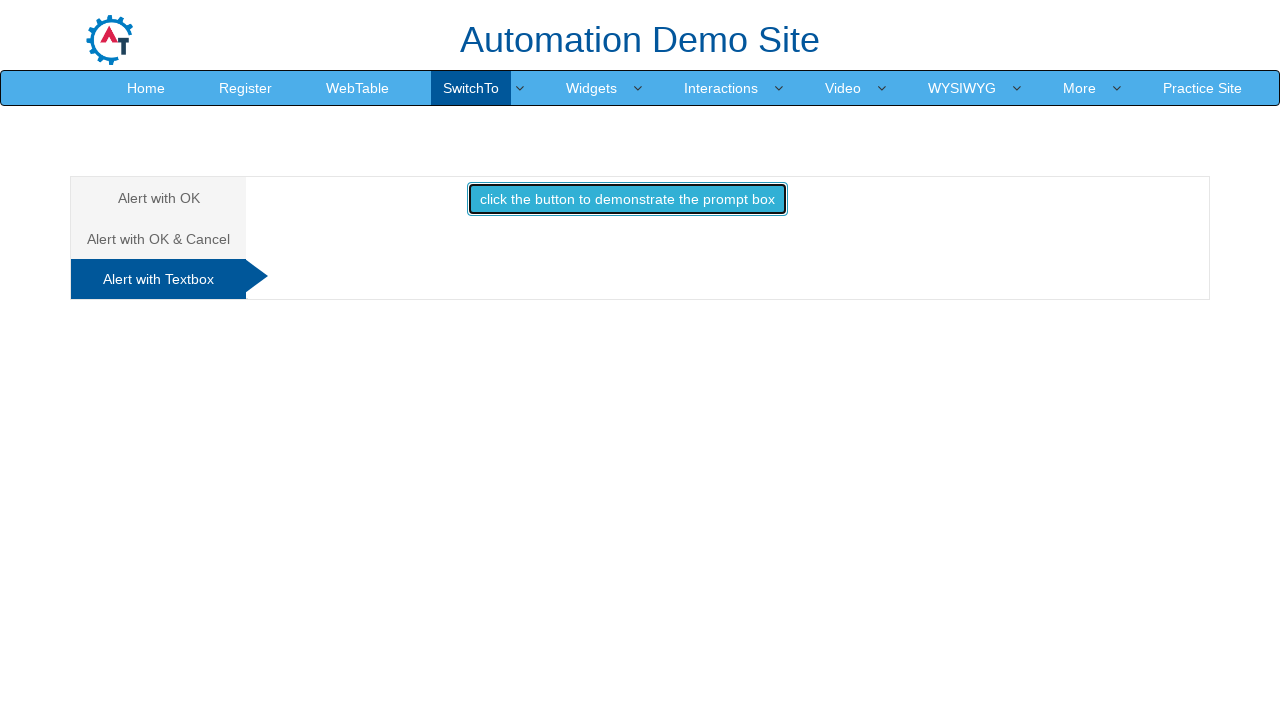

Clicked button to trigger and handle prompt dialog with 'Admin' input at (627, 199) on xpath=//button[text() = 'click the button to demonstrate the prompt box ']
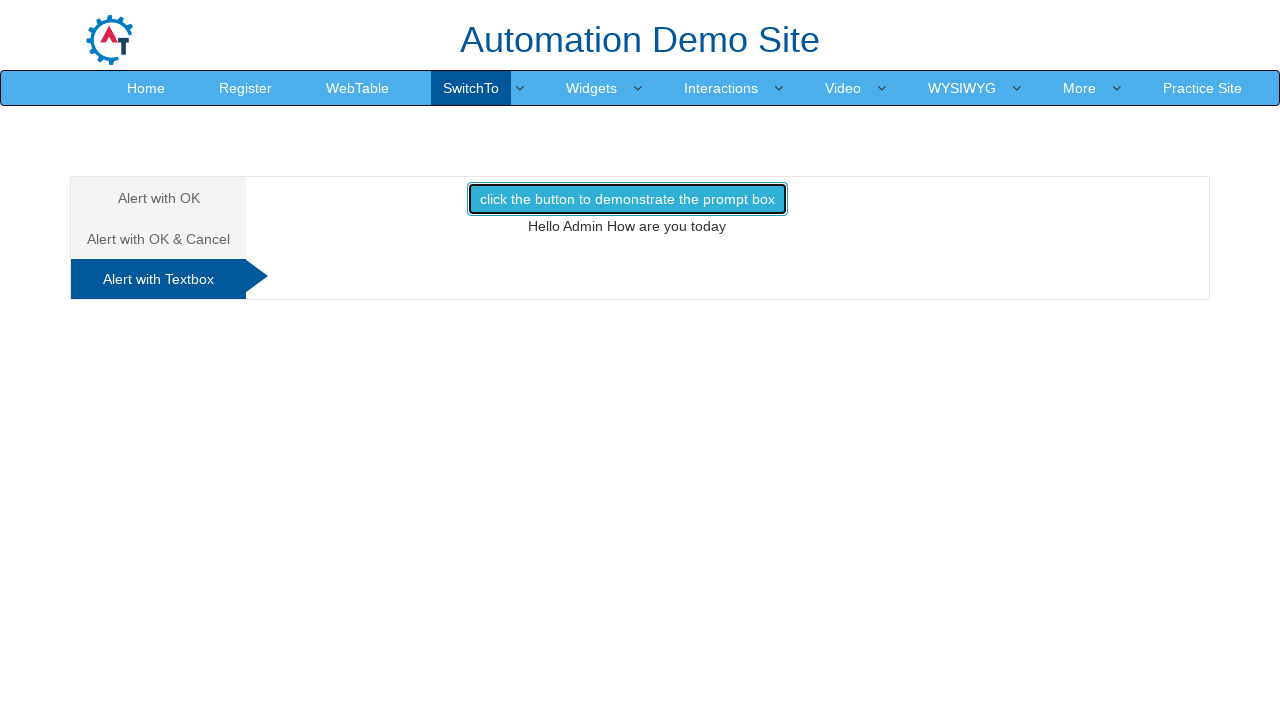

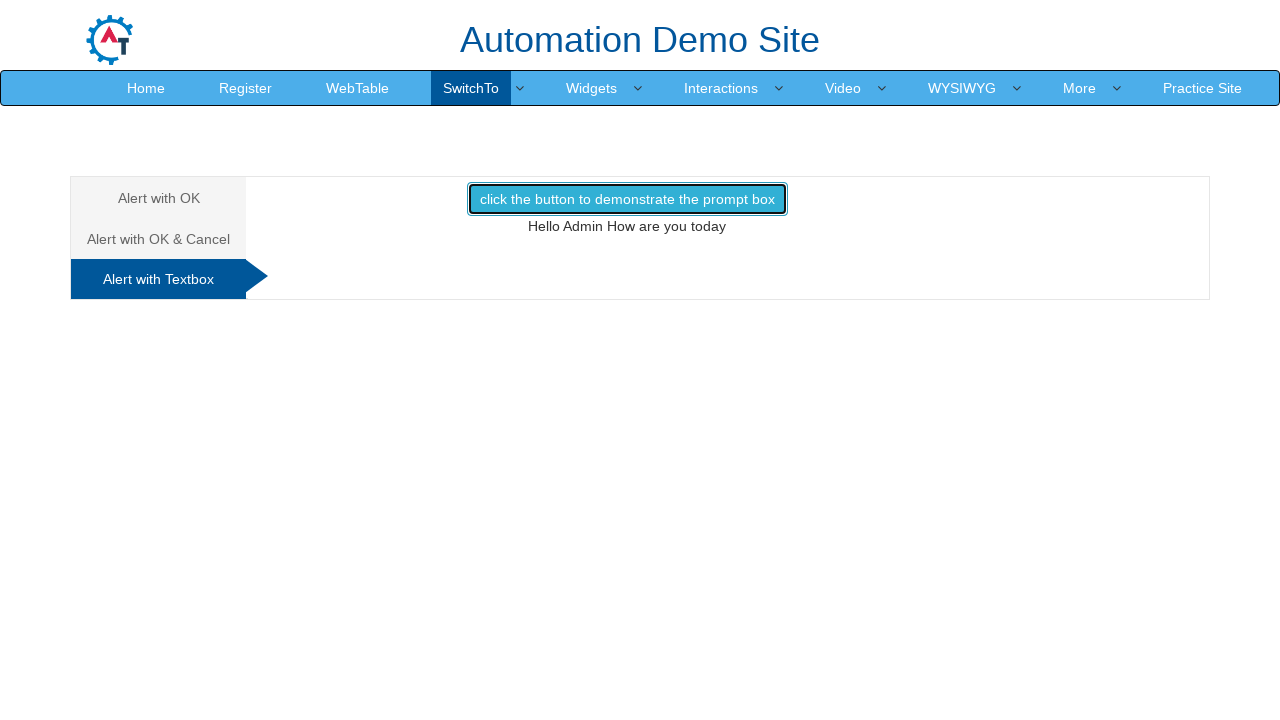